Tests state selection dropdown by selecting different states using various methods and verifying the final selection

Starting URL: https://practice.cydeo.com/dropdown

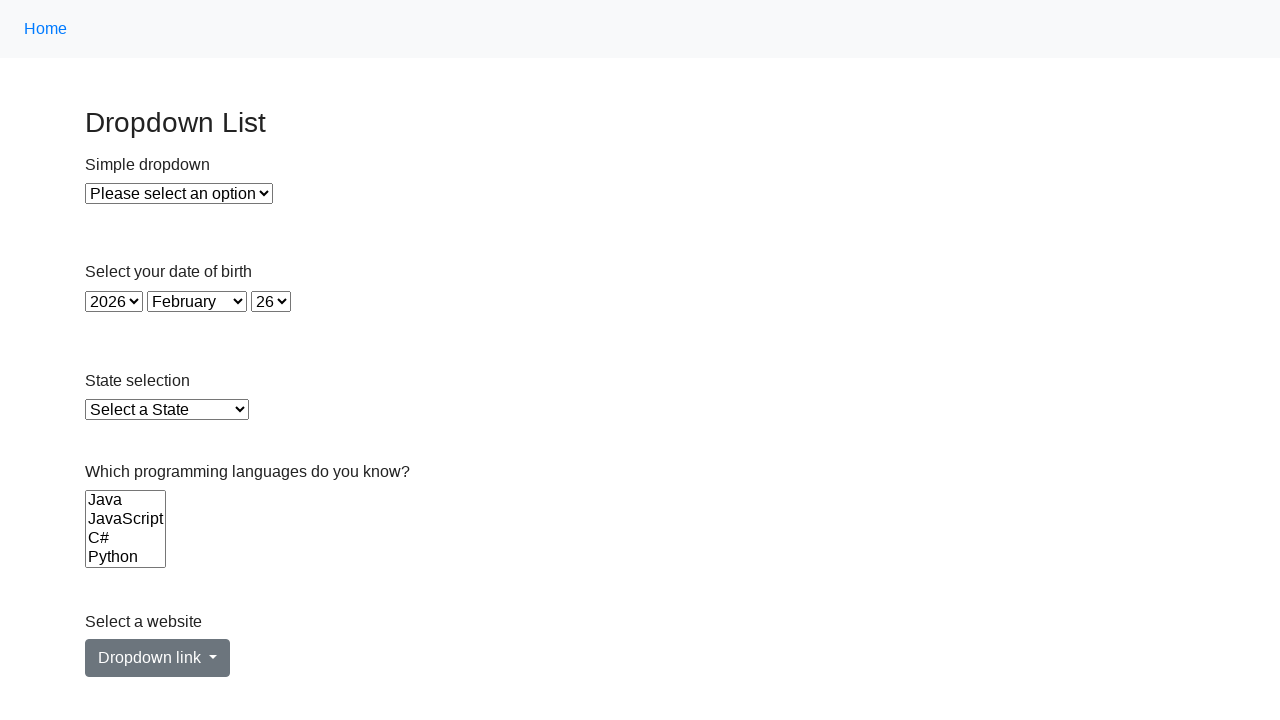

Located state dropdown element
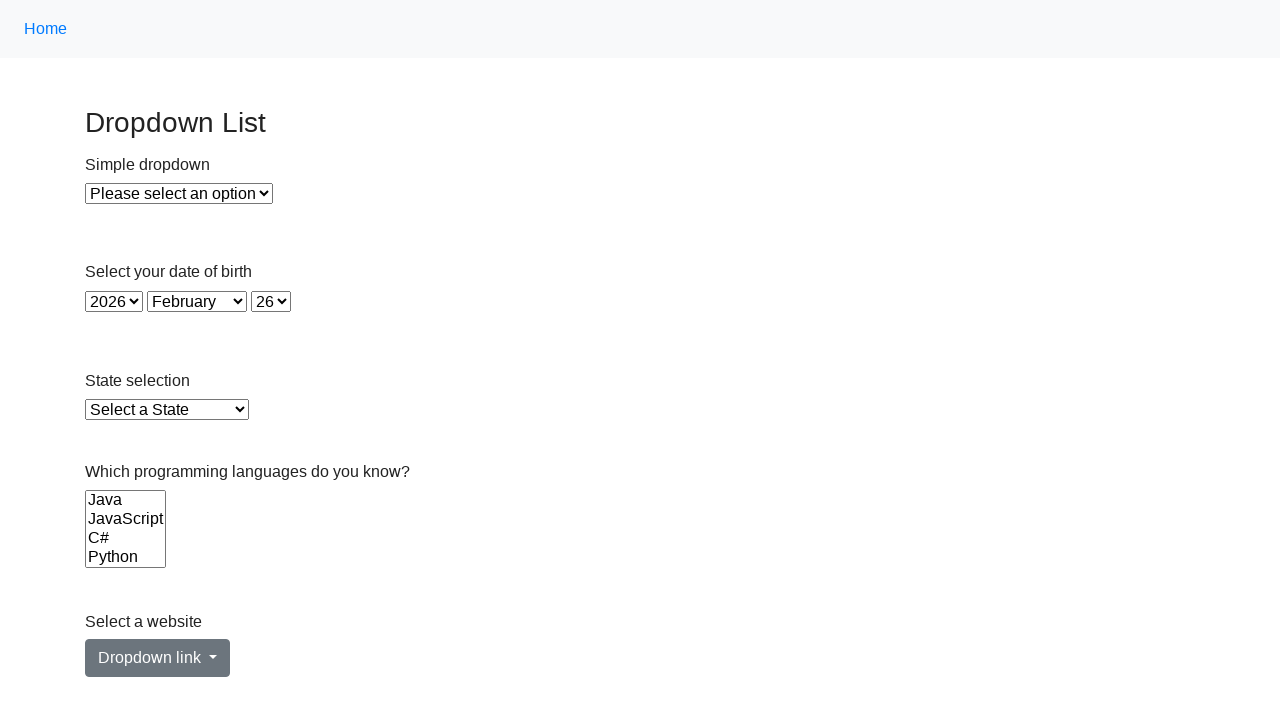

Selected Illinois from state dropdown by visible text on select#state
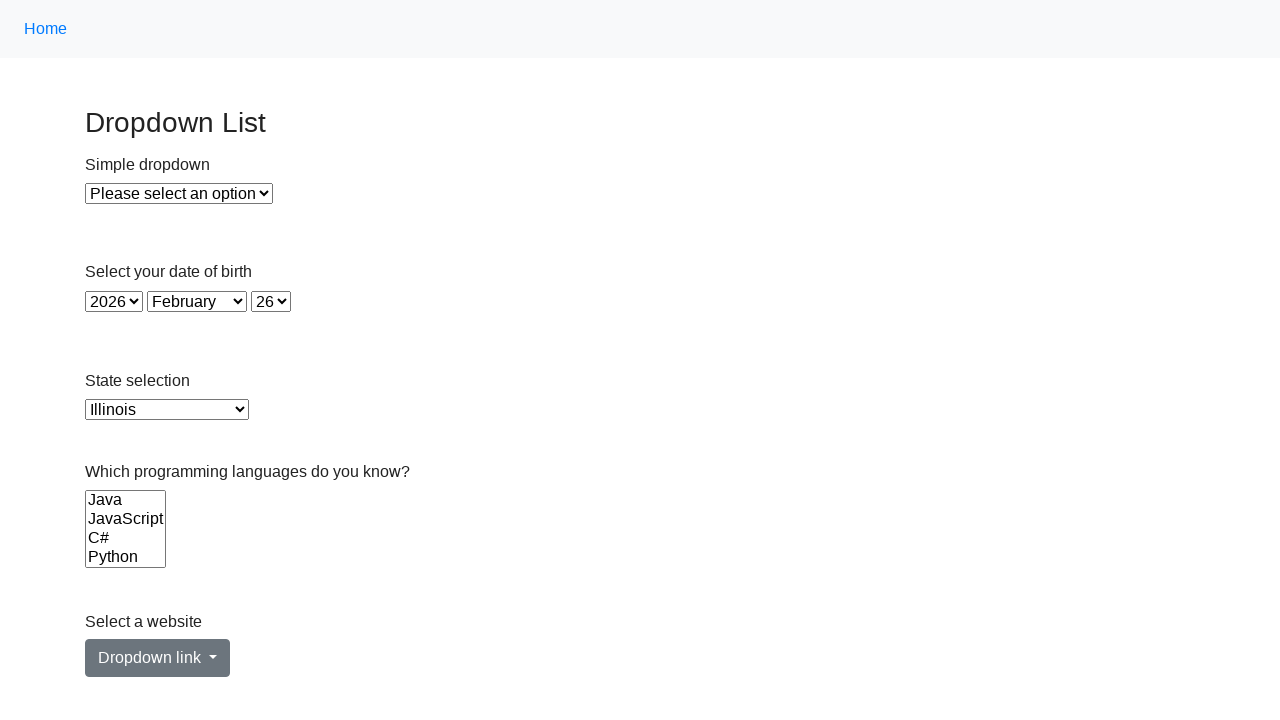

Selected Virginia from state dropdown by value attribute on select#state
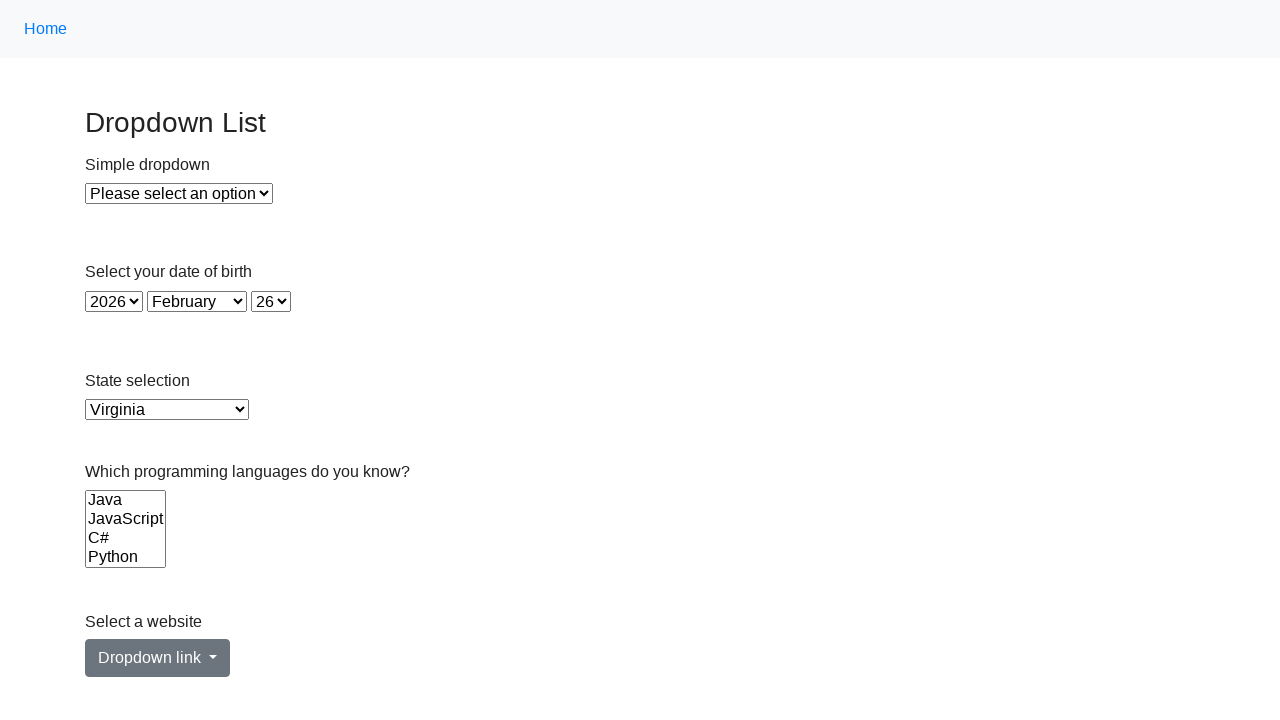

Selected state dropdown option at index 5 (California) on select#state
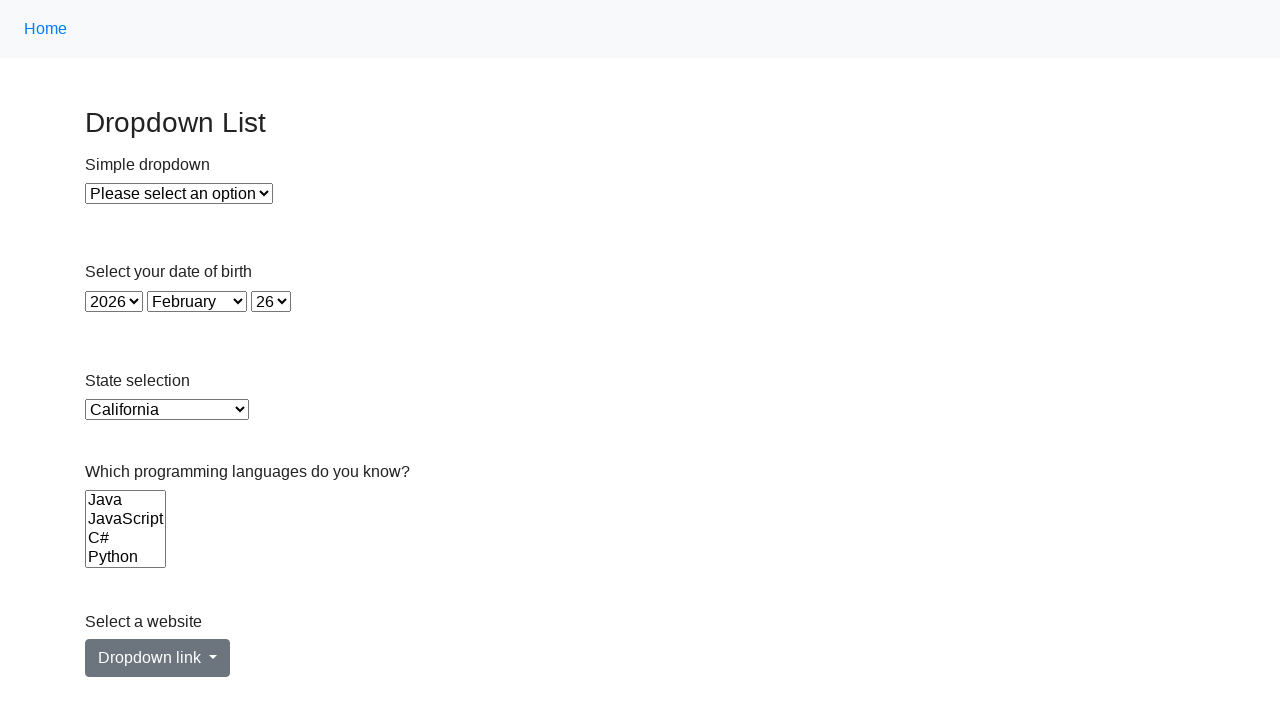

Verified final selection is California
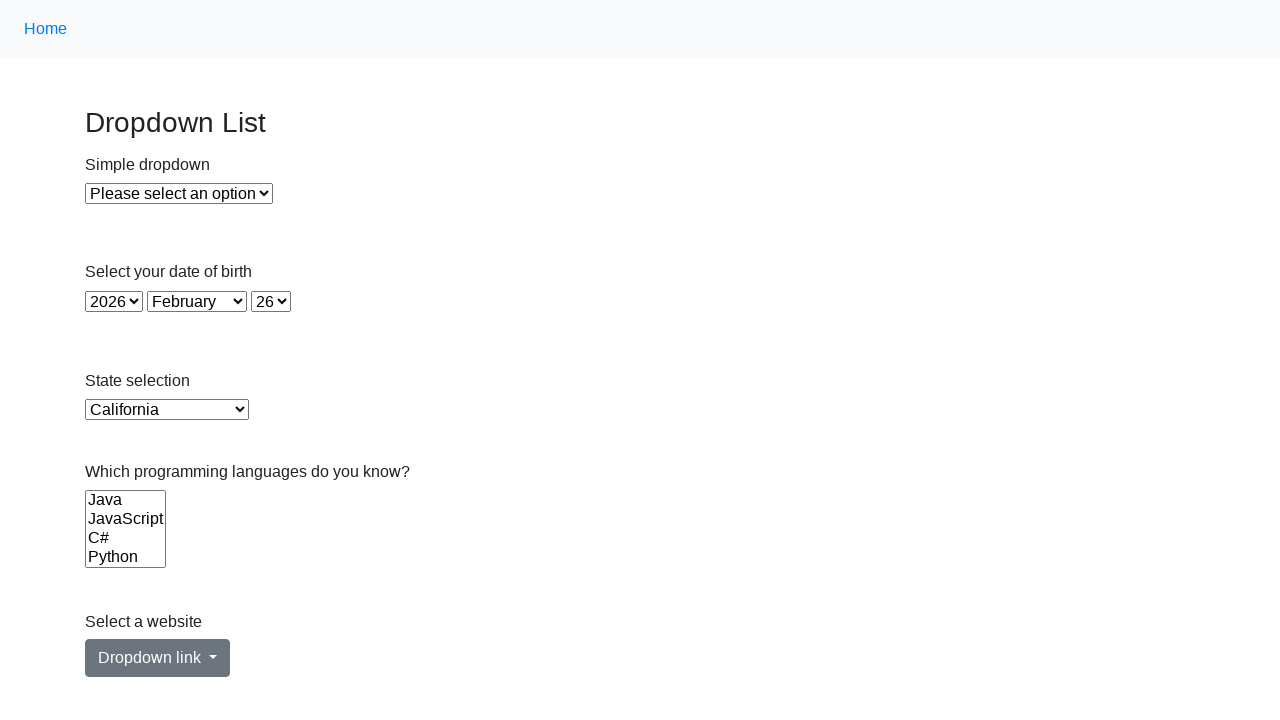

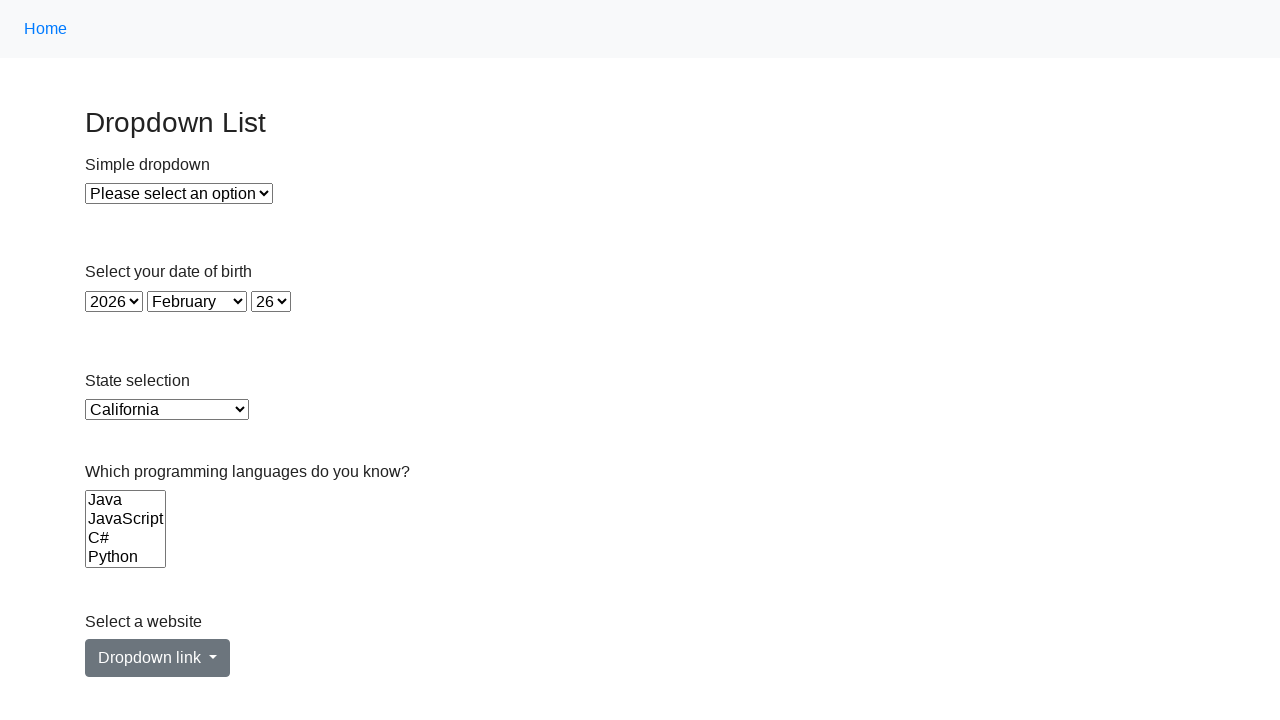